Tests error message when attempting login with incorrect password

Starting URL: https://www.saucedemo.com/

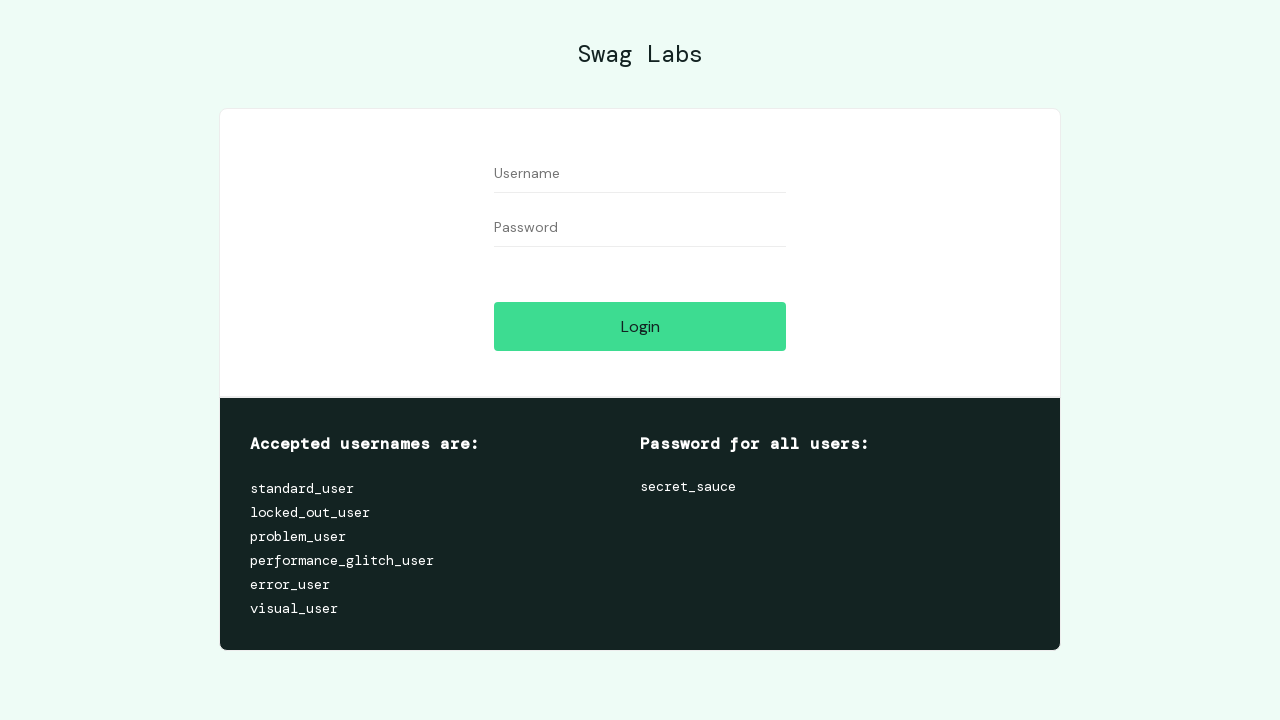

Username field became visible
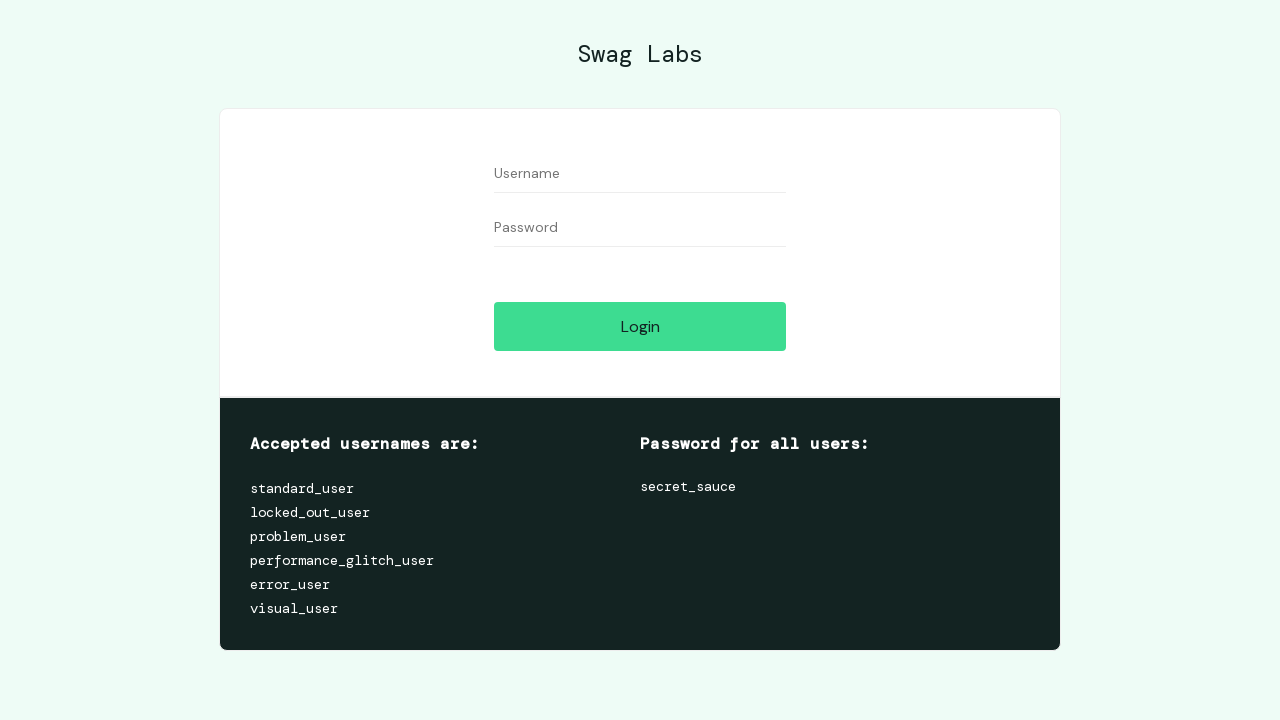

Filled username field with 'standard_user' on #user-name
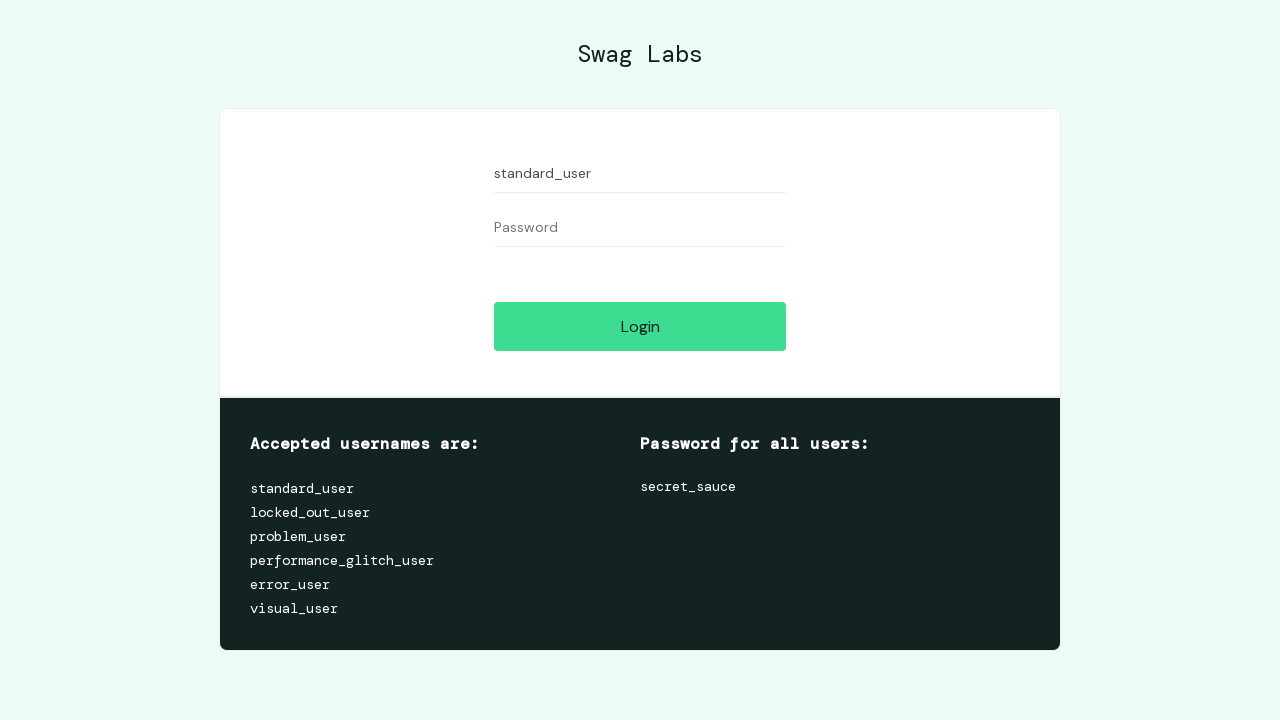

Filled password field with 'wrongpass789' on #password
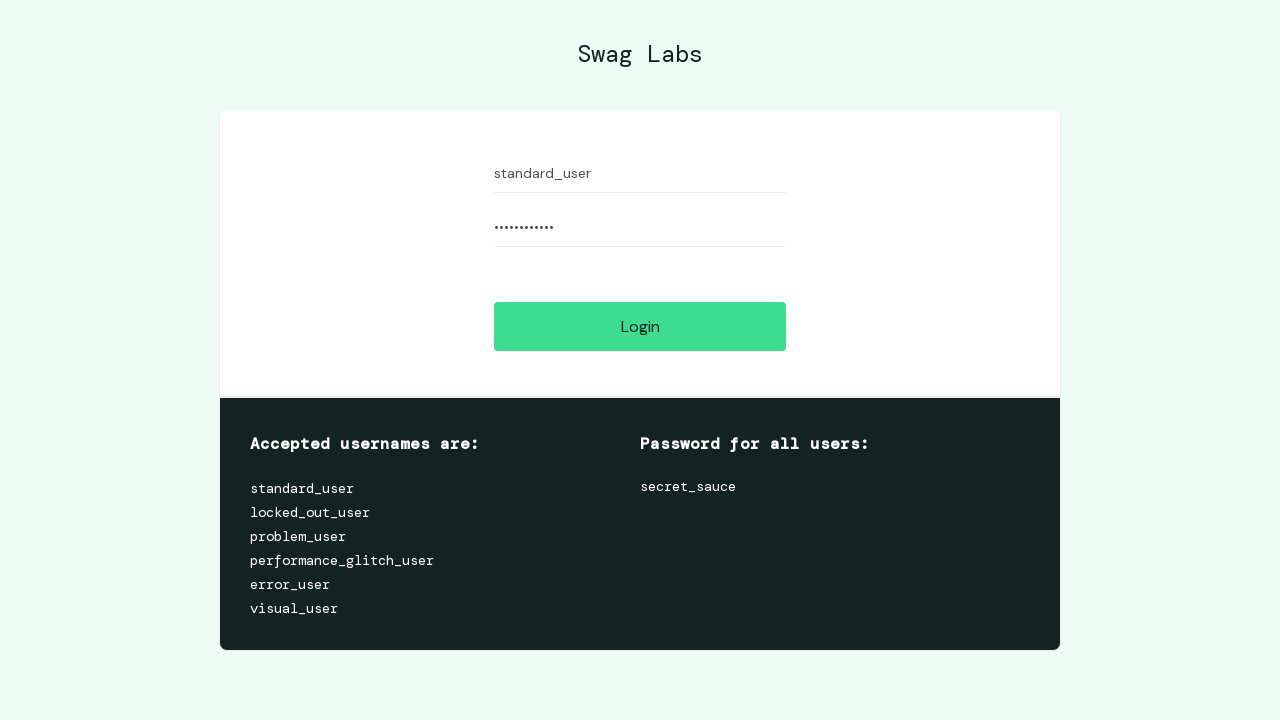

Clicked login button to submit credentials at (640, 326) on #login-button
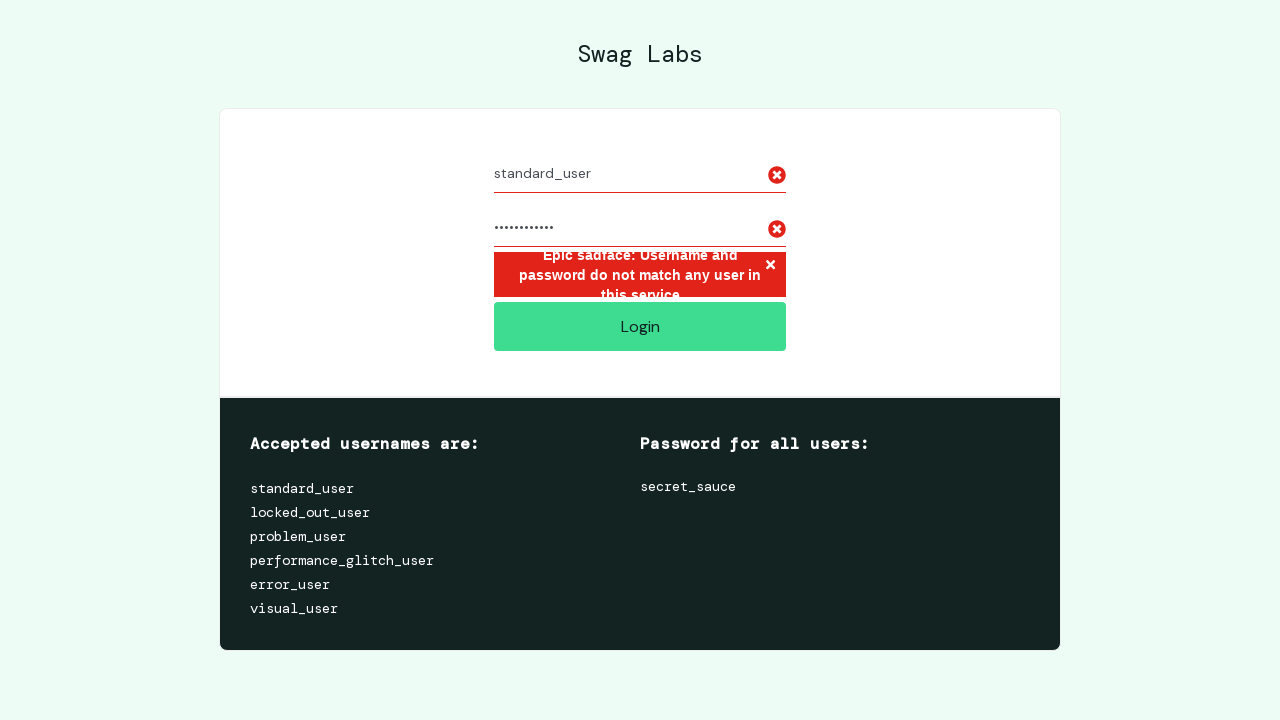

Located error message element
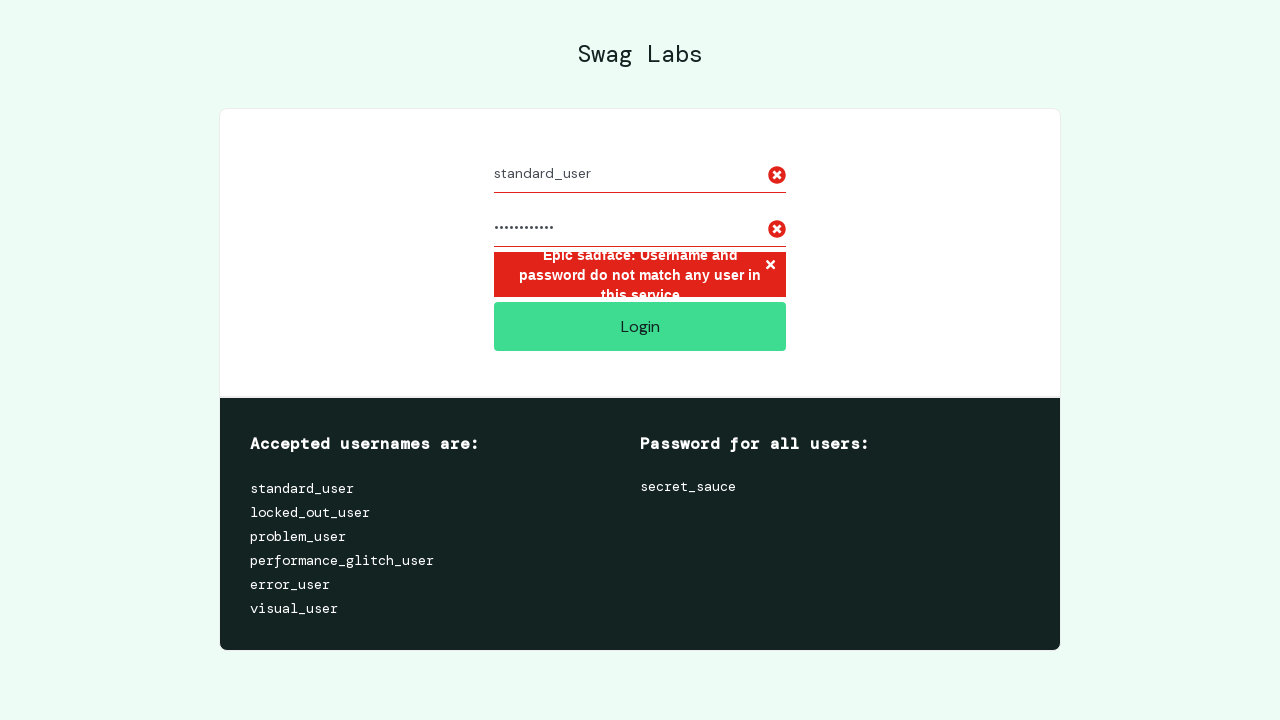

Verified error message: 'Epic sadface: Username and password do not match any user in this service'
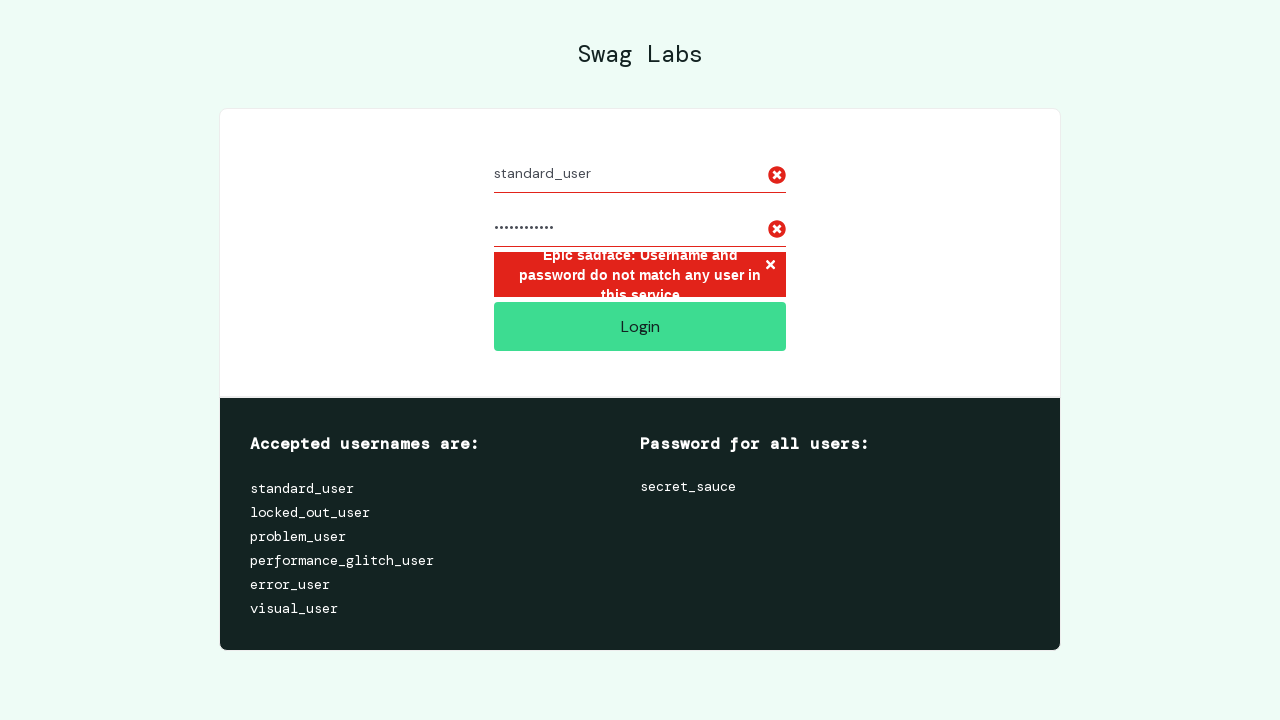

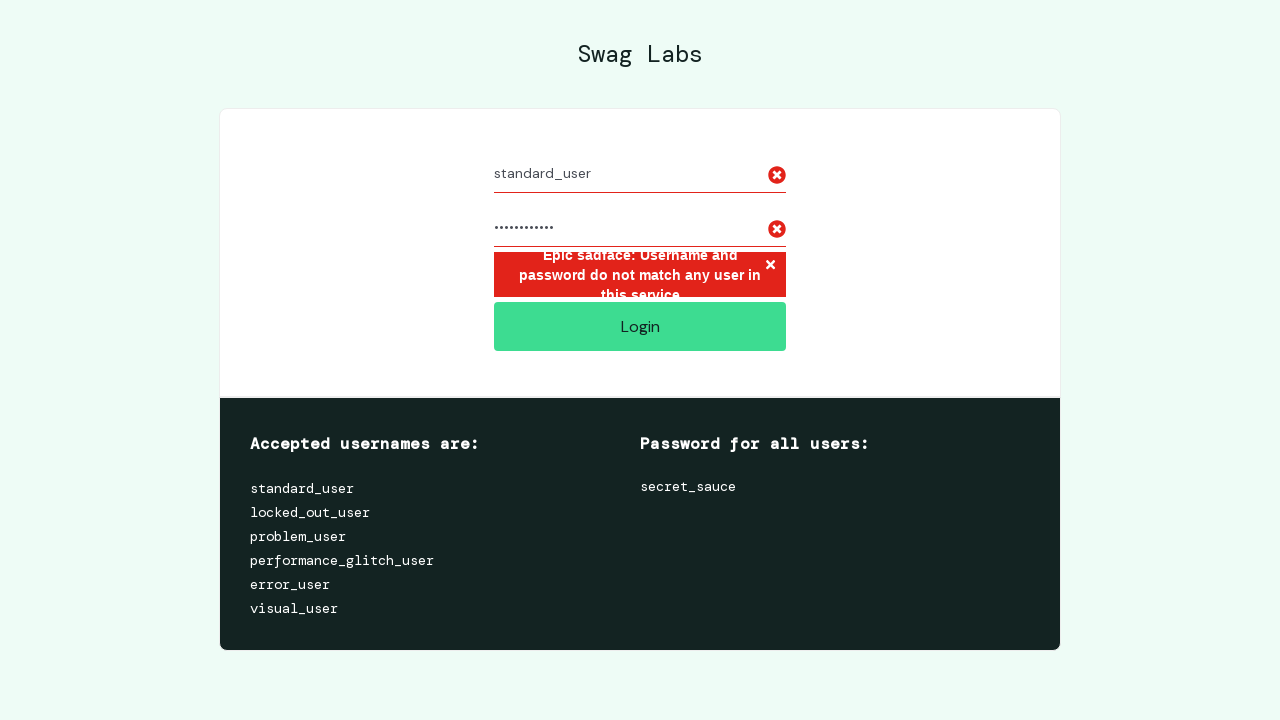